Tests radio button functionality on a flight booking practice page by clicking the round trip option and verifying that a related div element's style changes to indicate it becomes enabled.

Starting URL: https://rahulshettyacademy.com/dropdownsPractise/

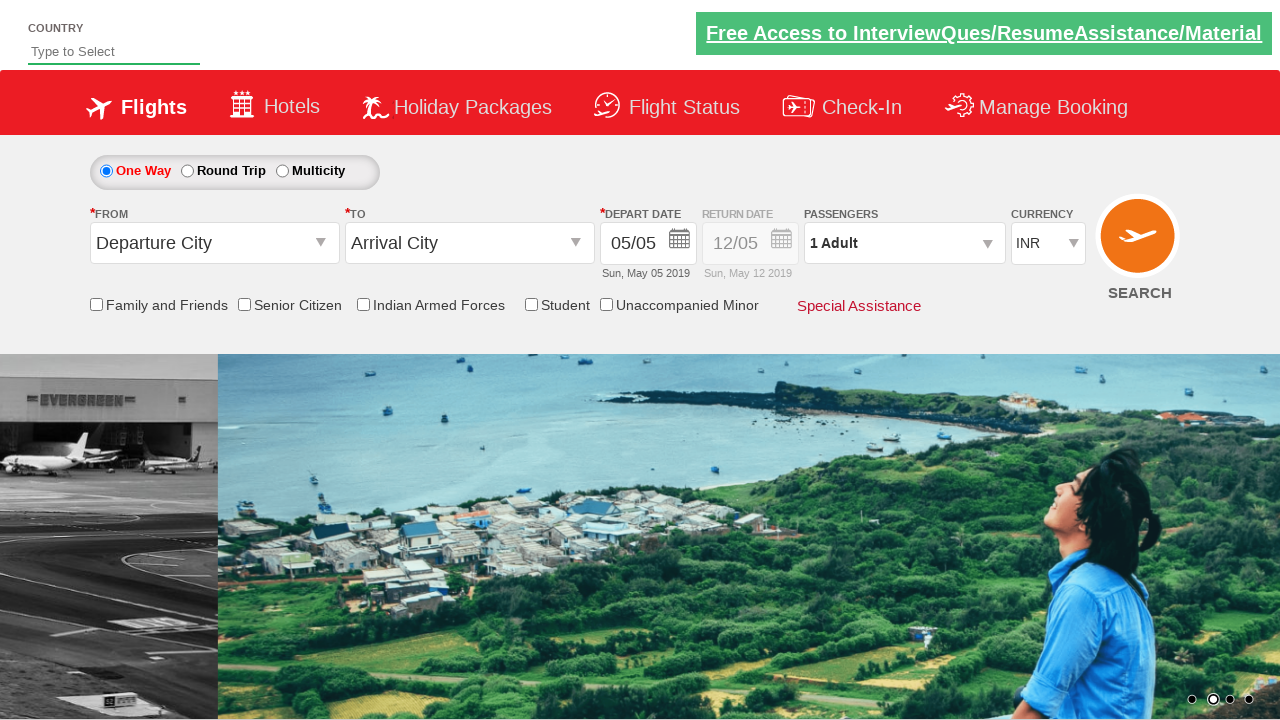

Located return date field element
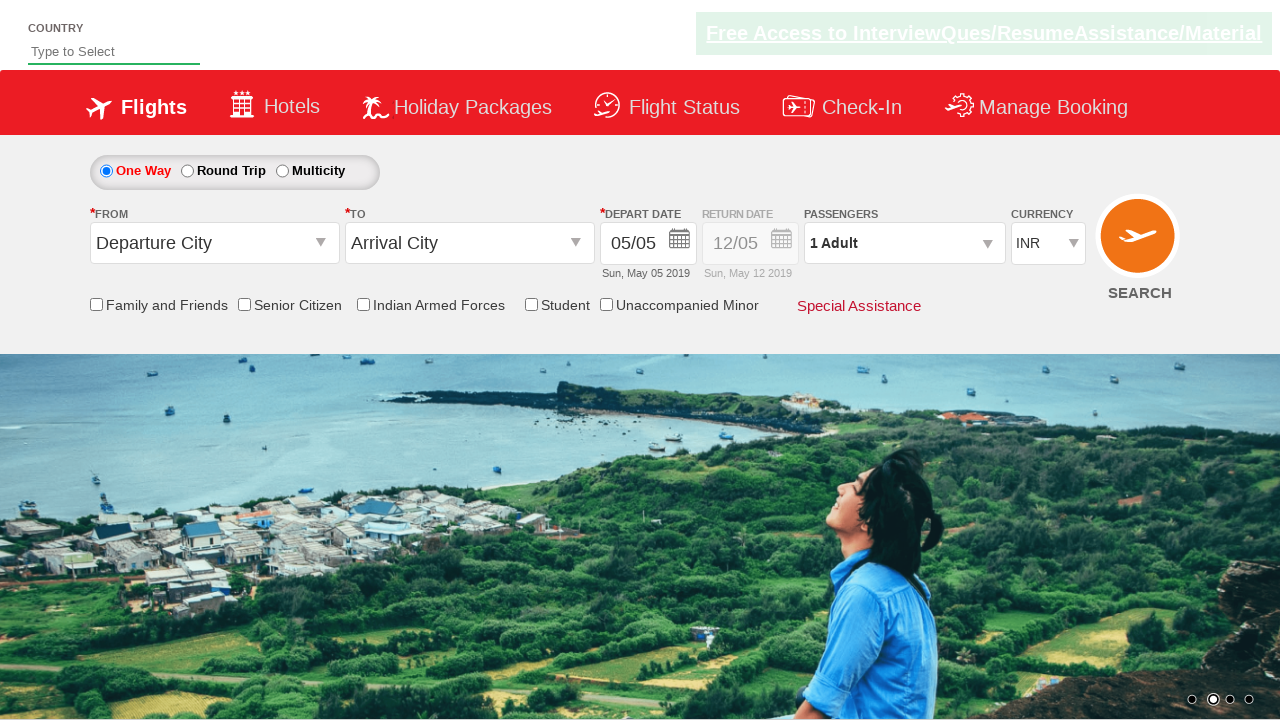

Checked if return date field is enabled
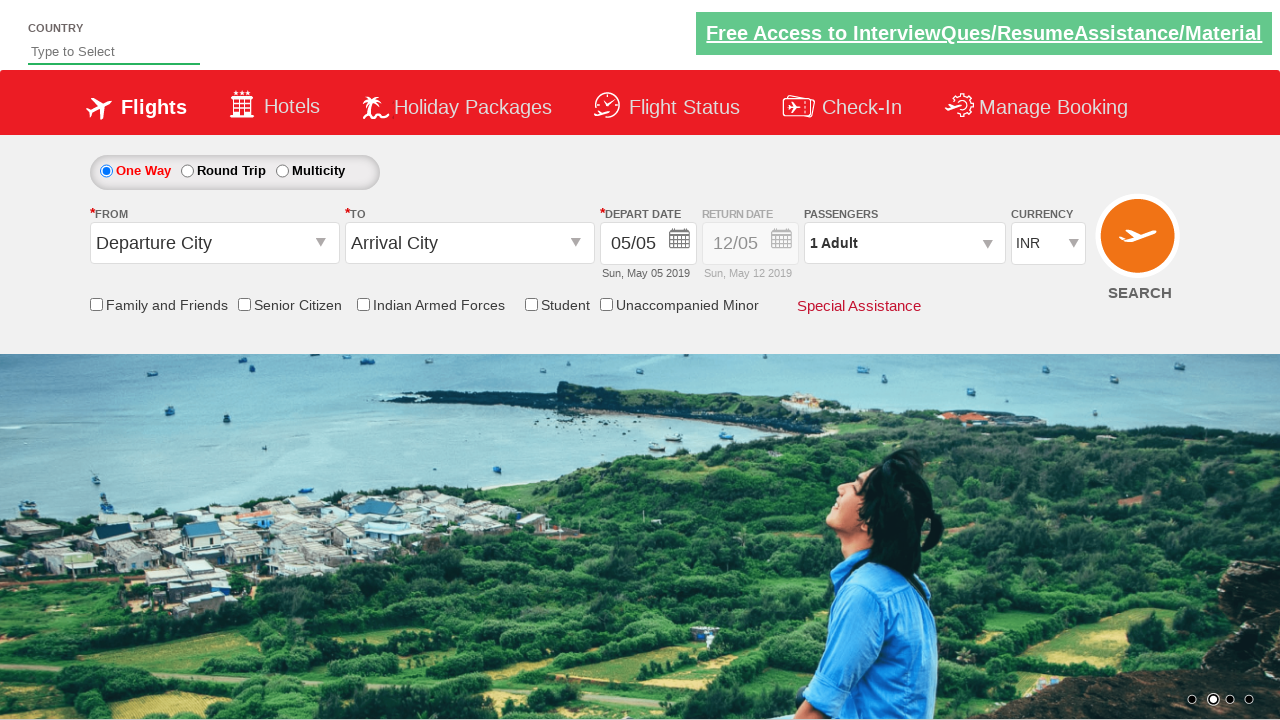

Located Div1 element
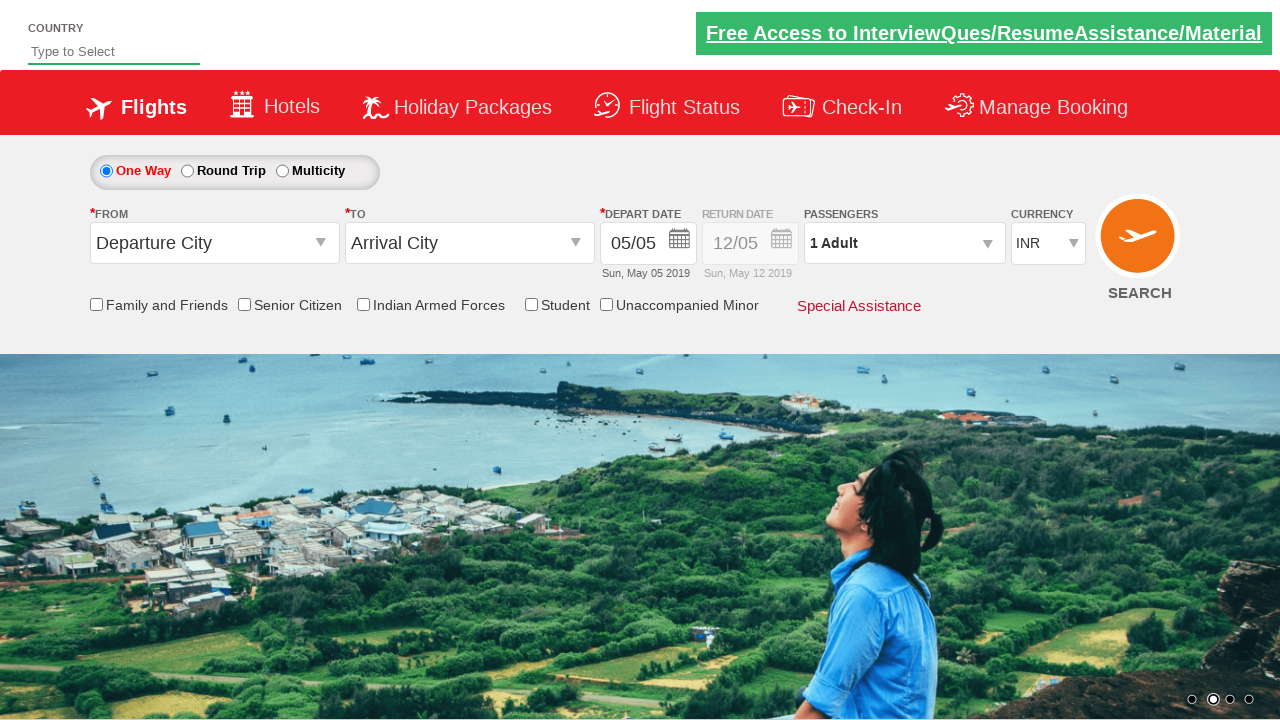

Retrieved initial Div1 style: display: block; opacity: 0.5;
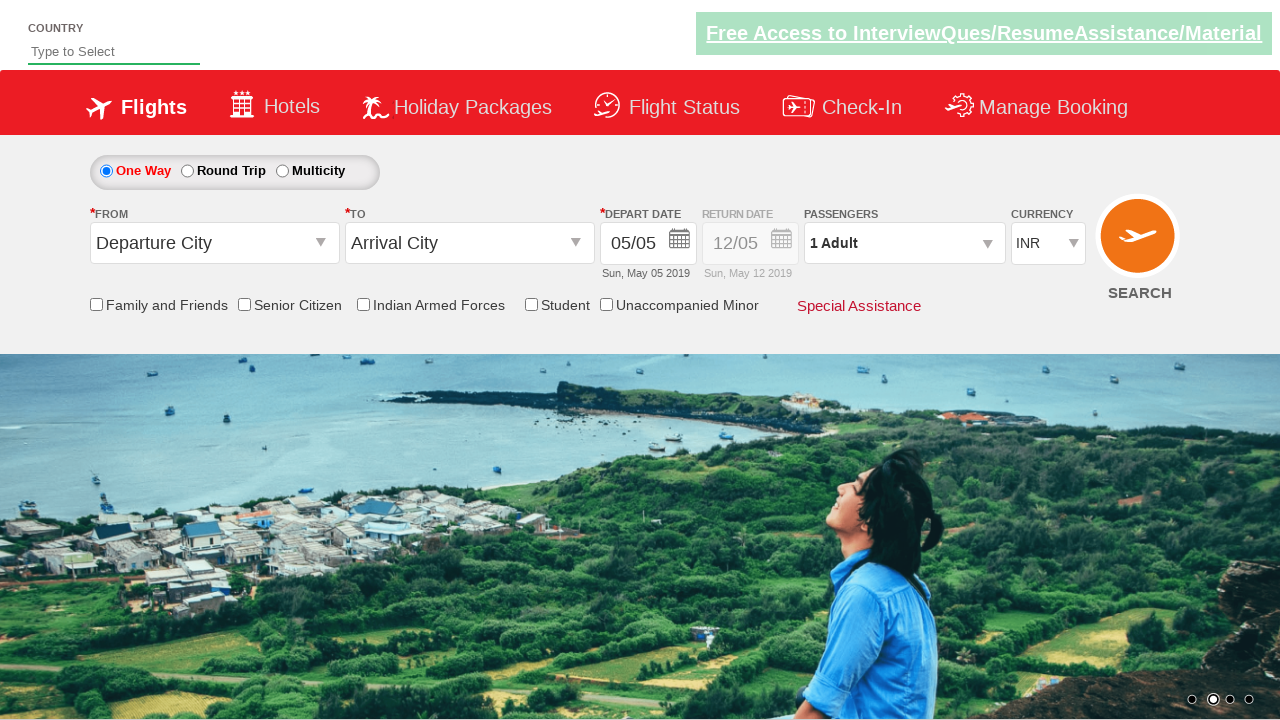

Clicked Round Trip radio button at (187, 171) on #ctl00_mainContent_rbtnl_Trip_1
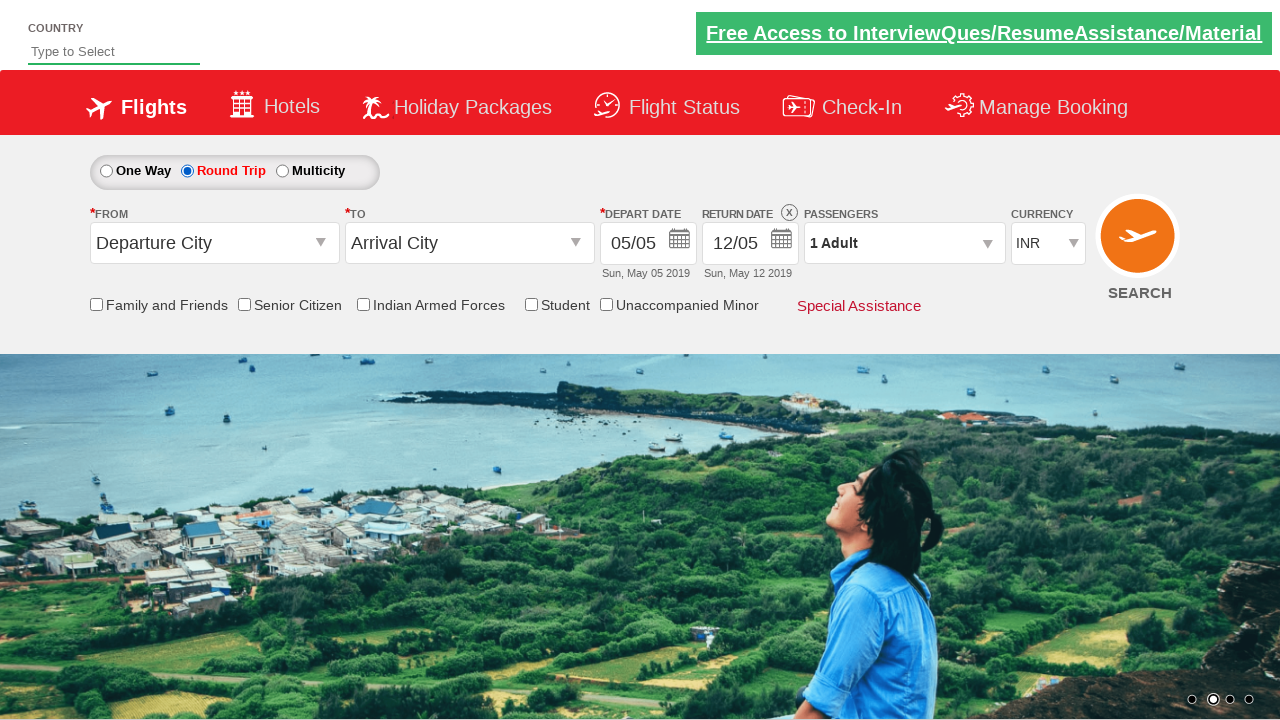

Retrieved Div1 style after clicking Round Trip: display: block; opacity: 1;
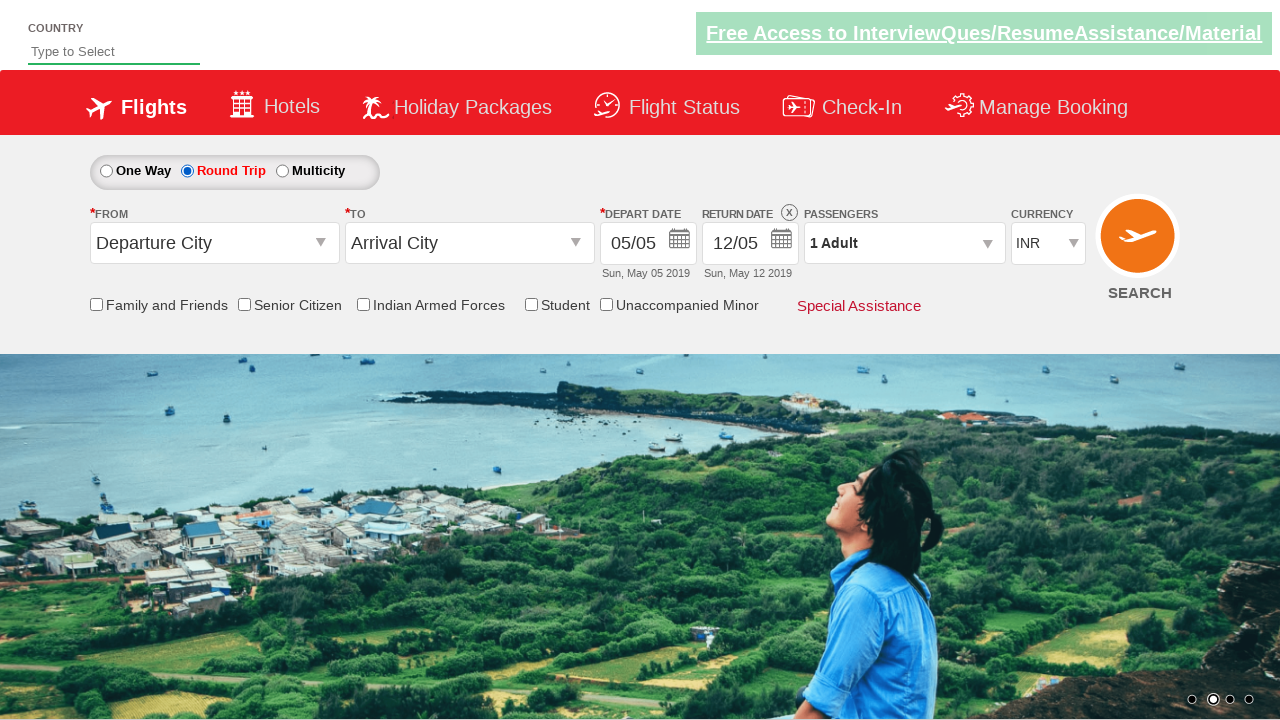

Verified that Div1 is enabled - style contains '1'
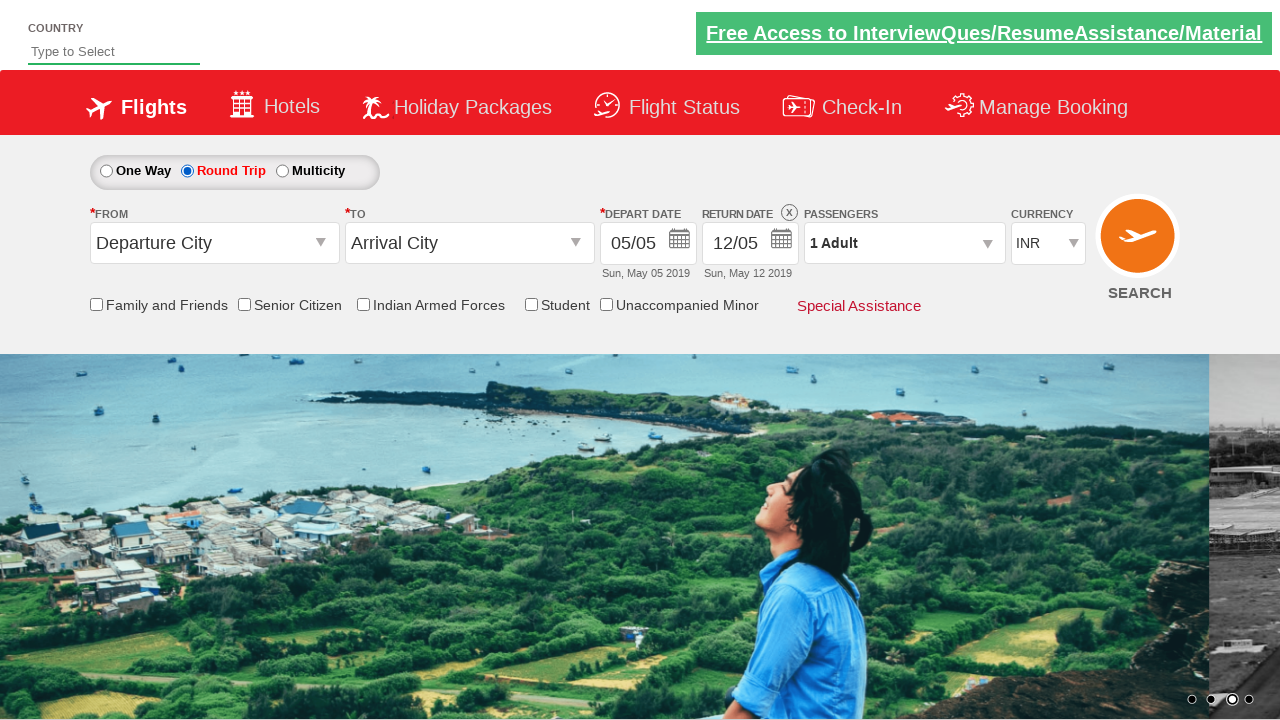

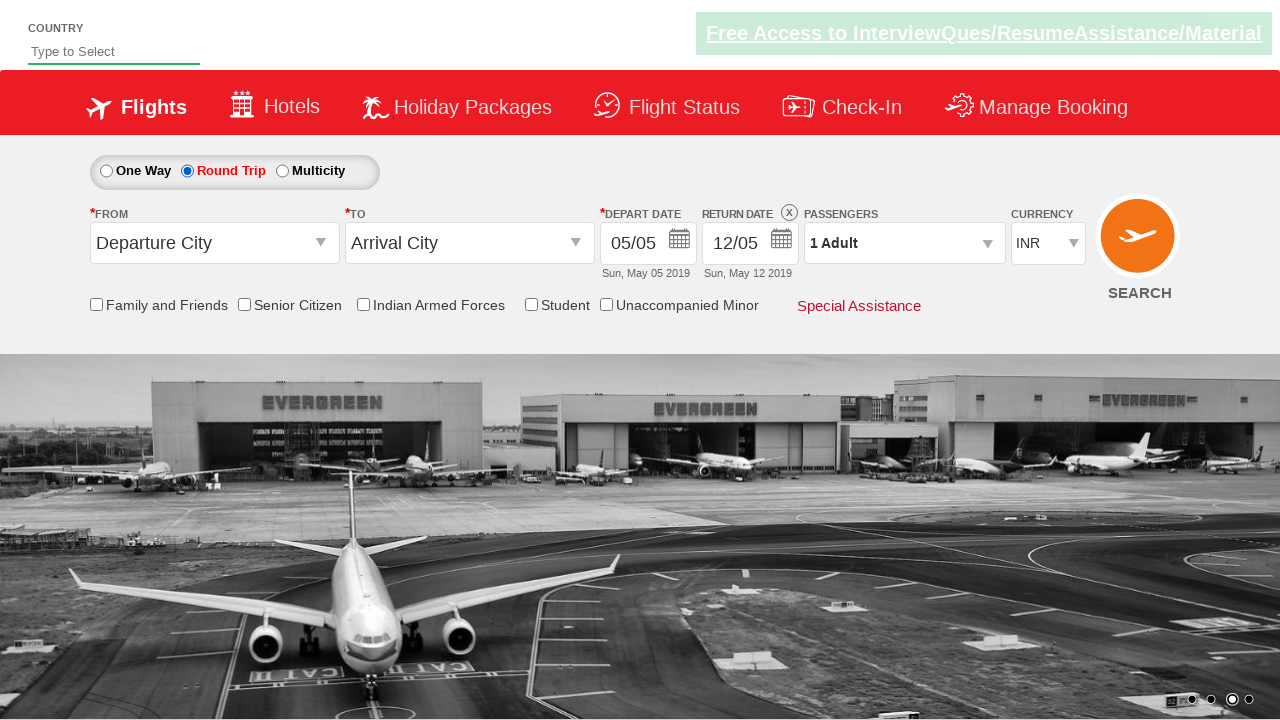